Tests editing a row in a web table by changing the first name field and verifying the update

Starting URL: https://demoqa.com/webtables

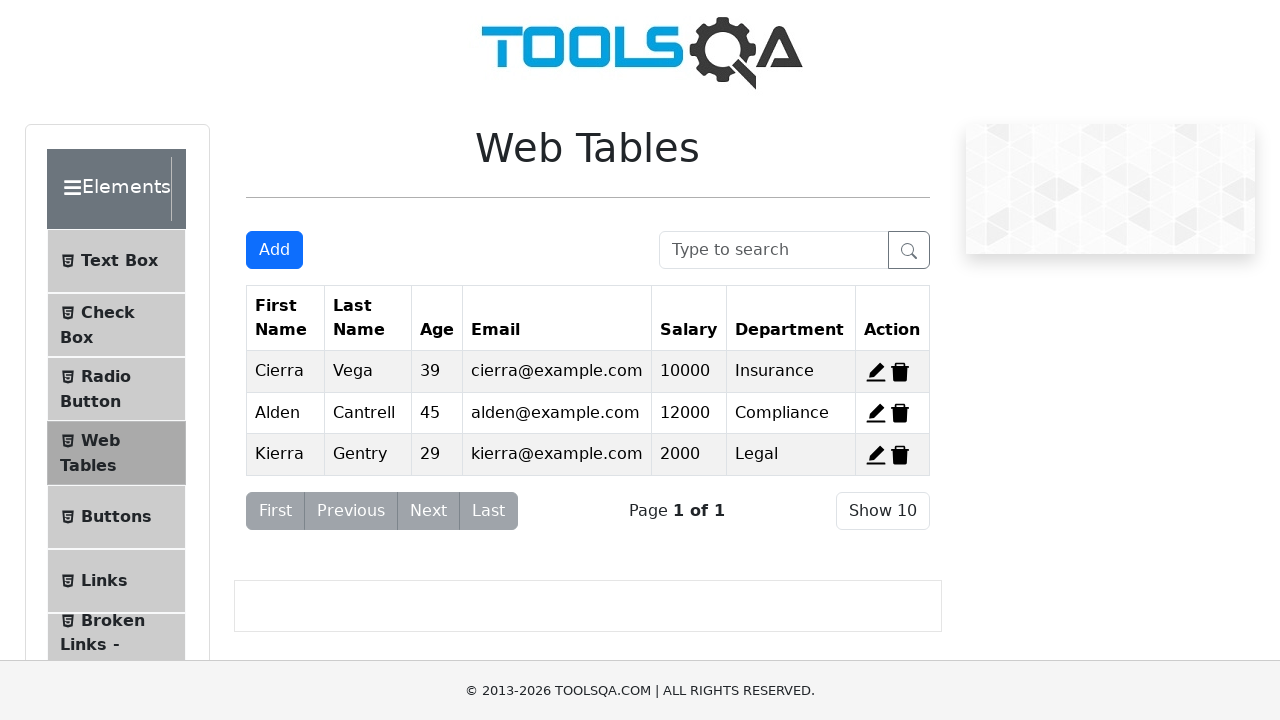

Clicked edit button for first record at (876, 372) on #edit-record-1
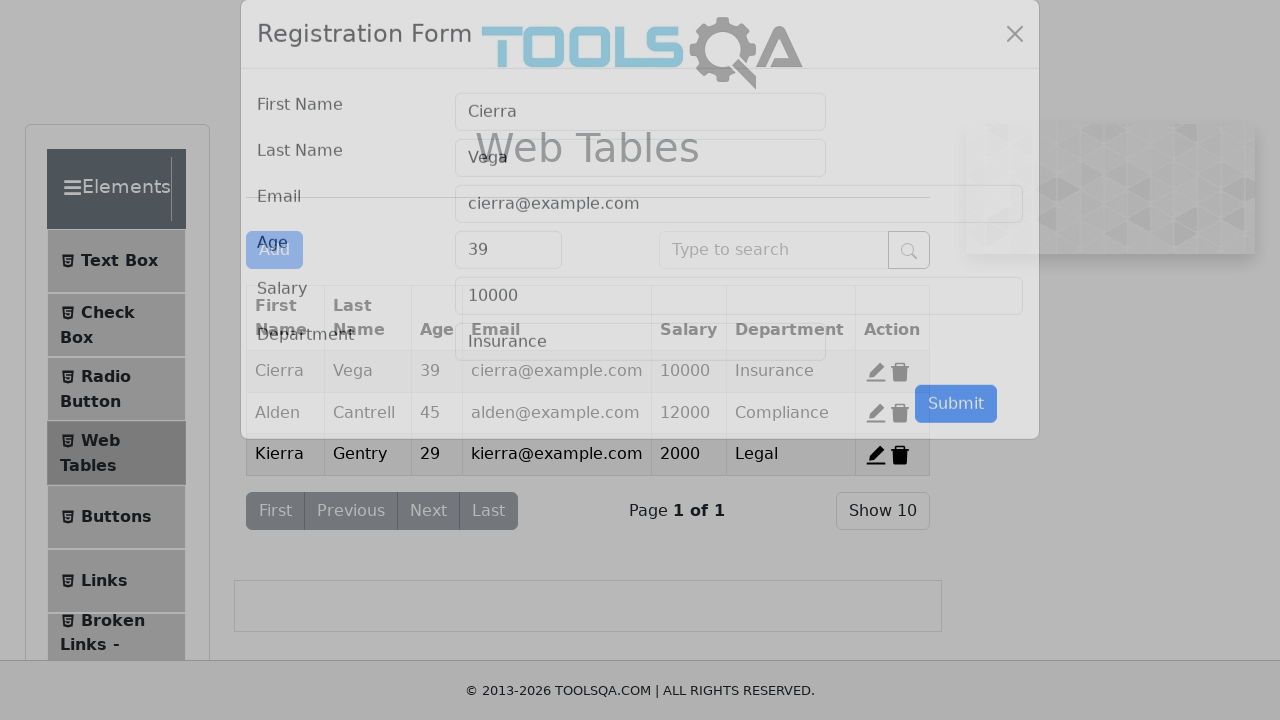

Cleared first name field on #firstName
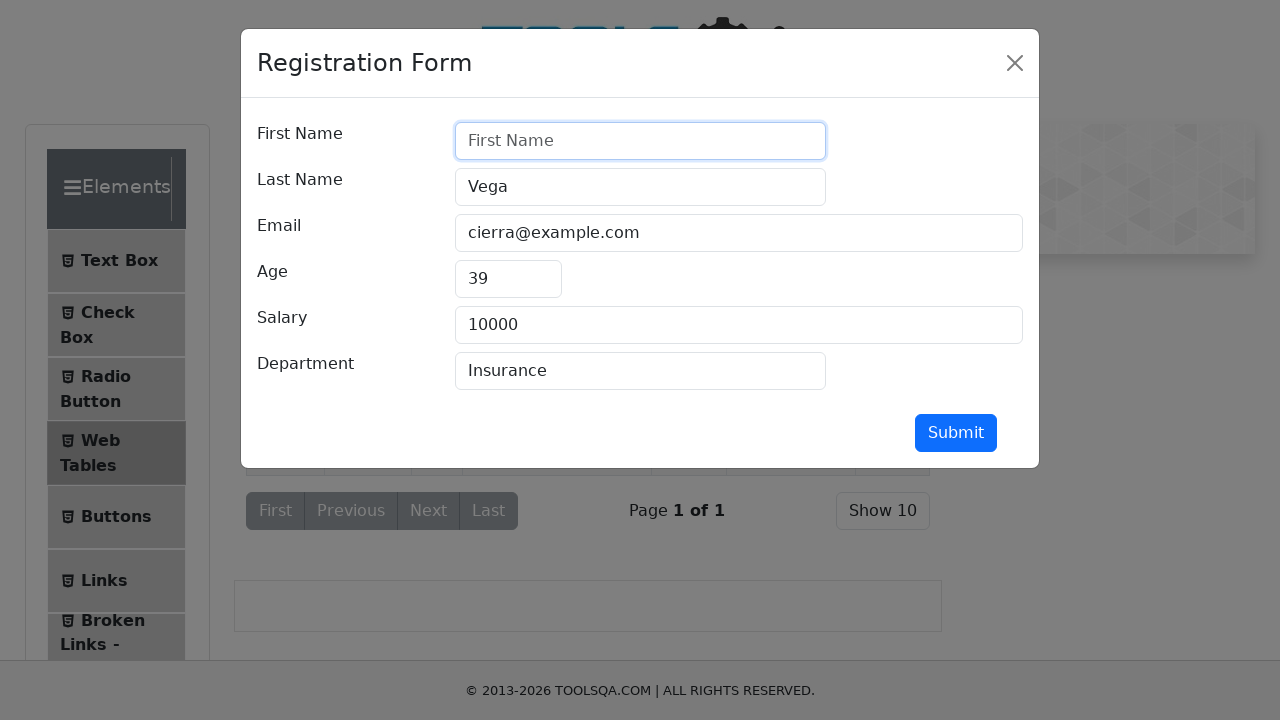

Filled first name field with 'Alisa' on #firstName
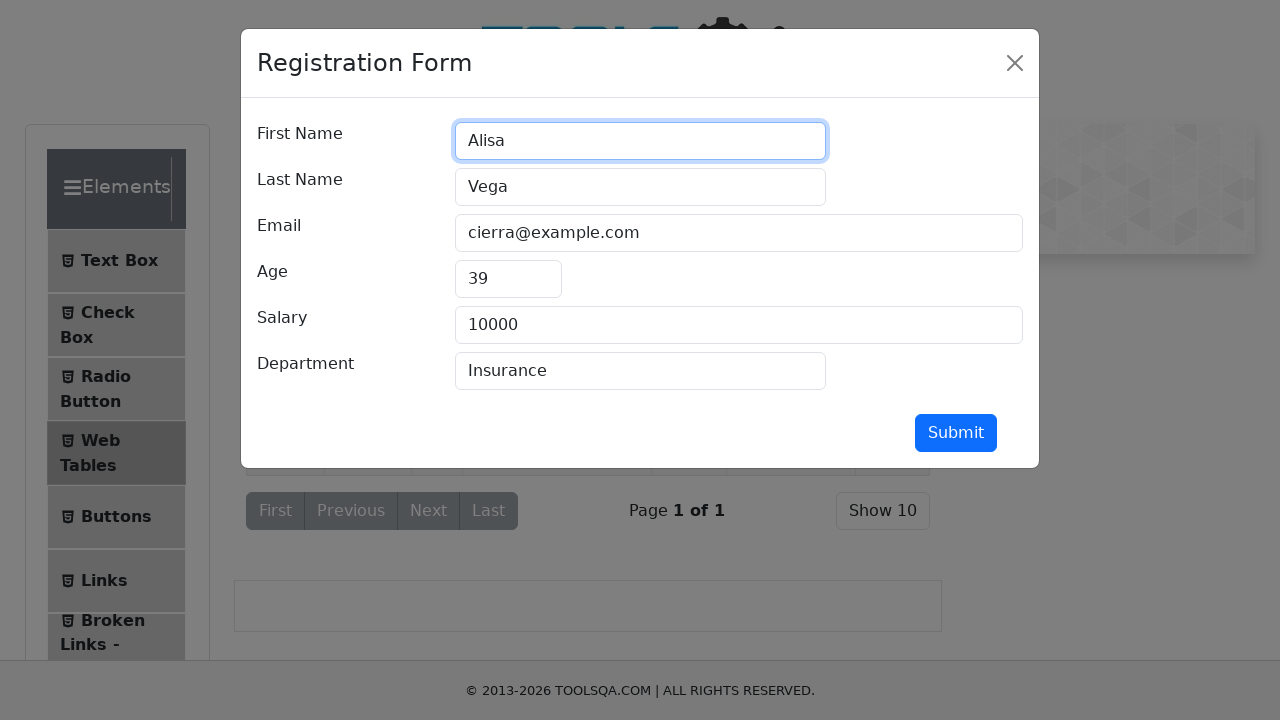

Clicked submit button to save changes at (956, 433) on #submit
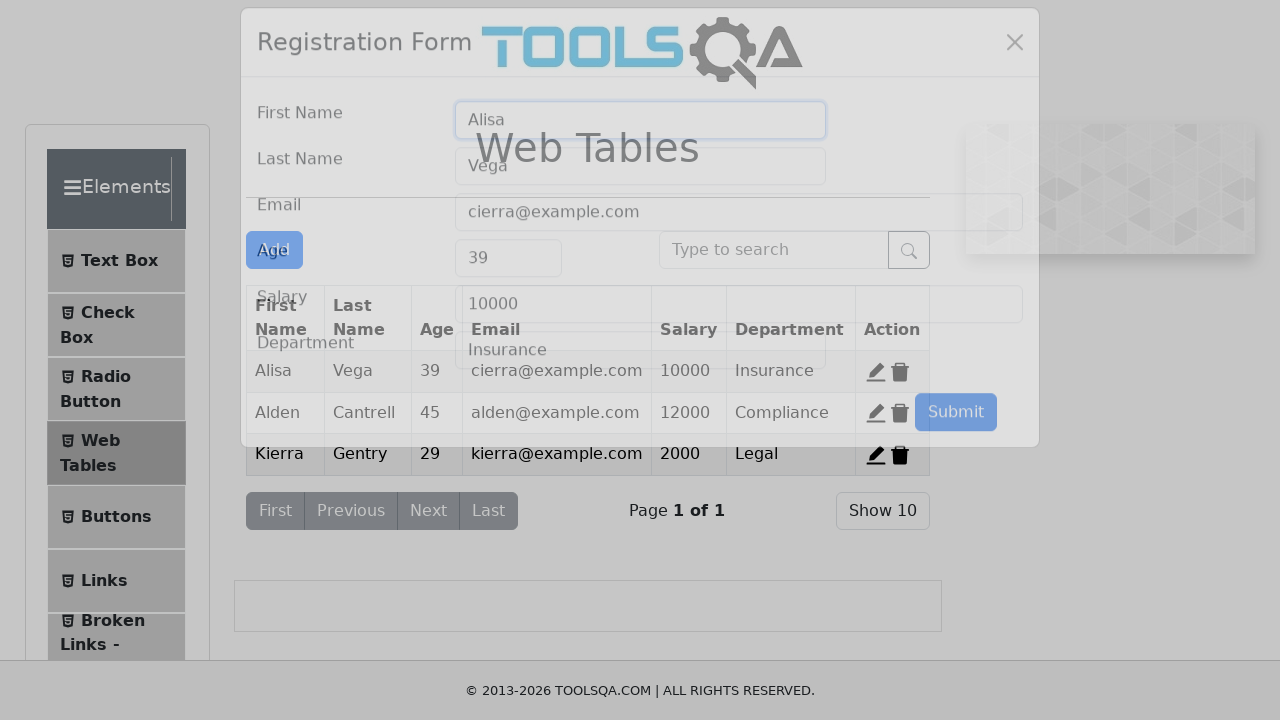

Verified that 'Alisa' appears in the updated record
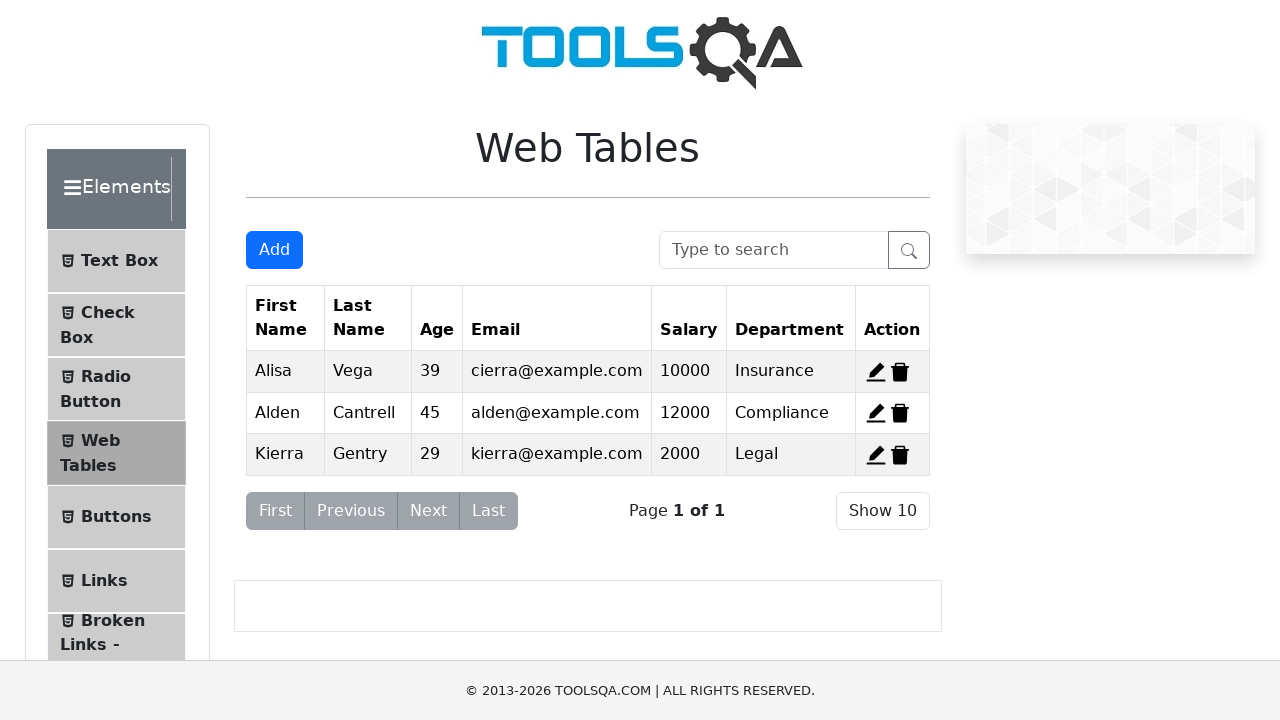

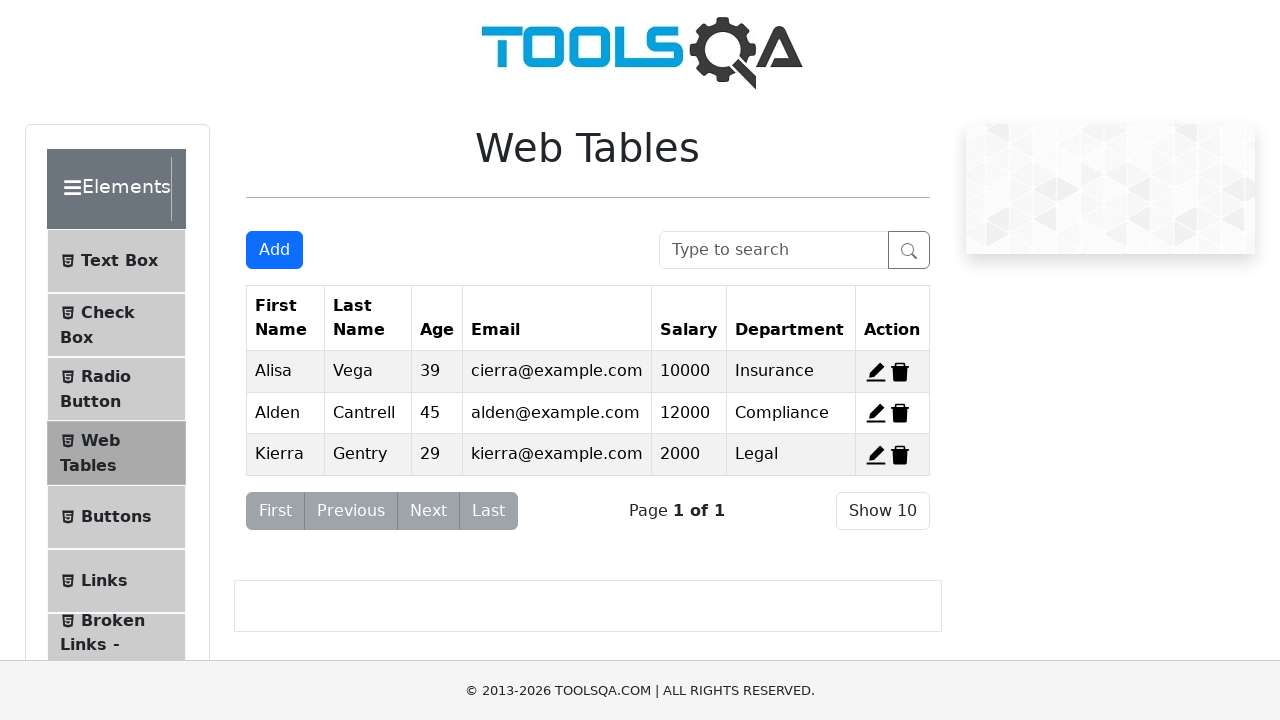